Tests dynamically hidden content by clicking a start button and waiting for hidden text to become visible

Starting URL: https://the-internet.herokuapp.com/dynamic_loading/1

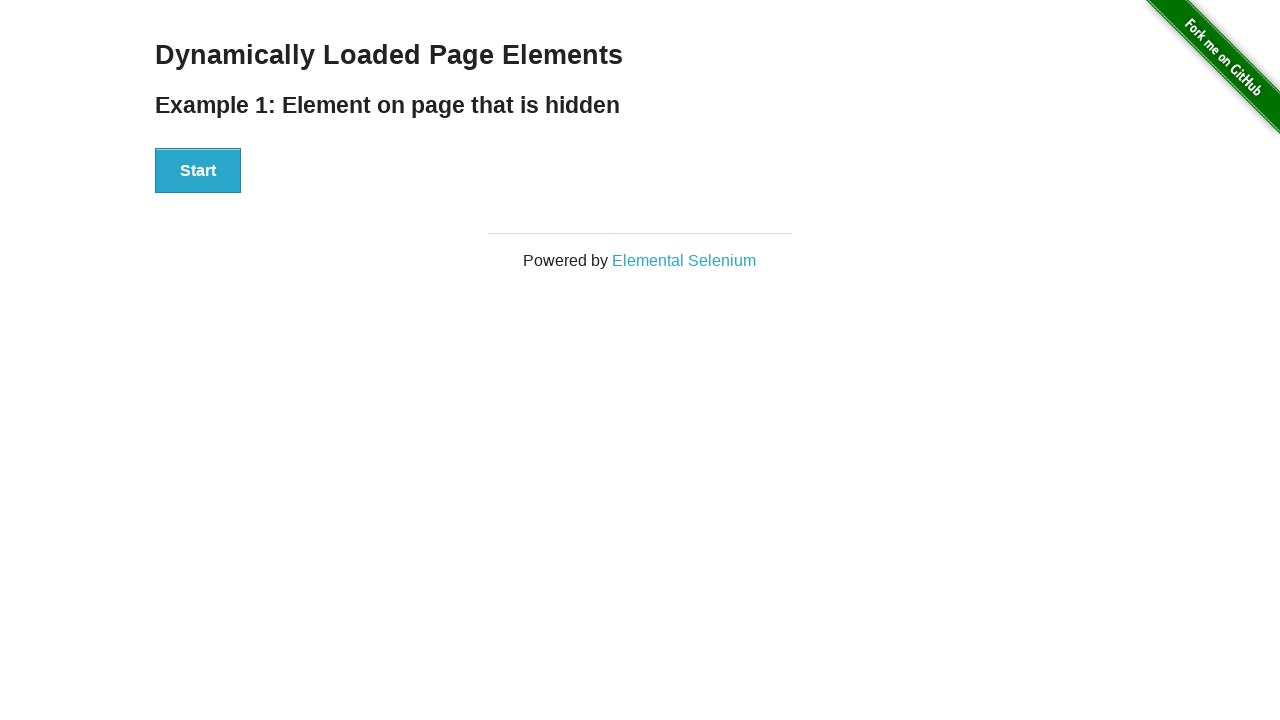

Clicked the Start button to trigger dynamic loading at (198, 171) on #start button
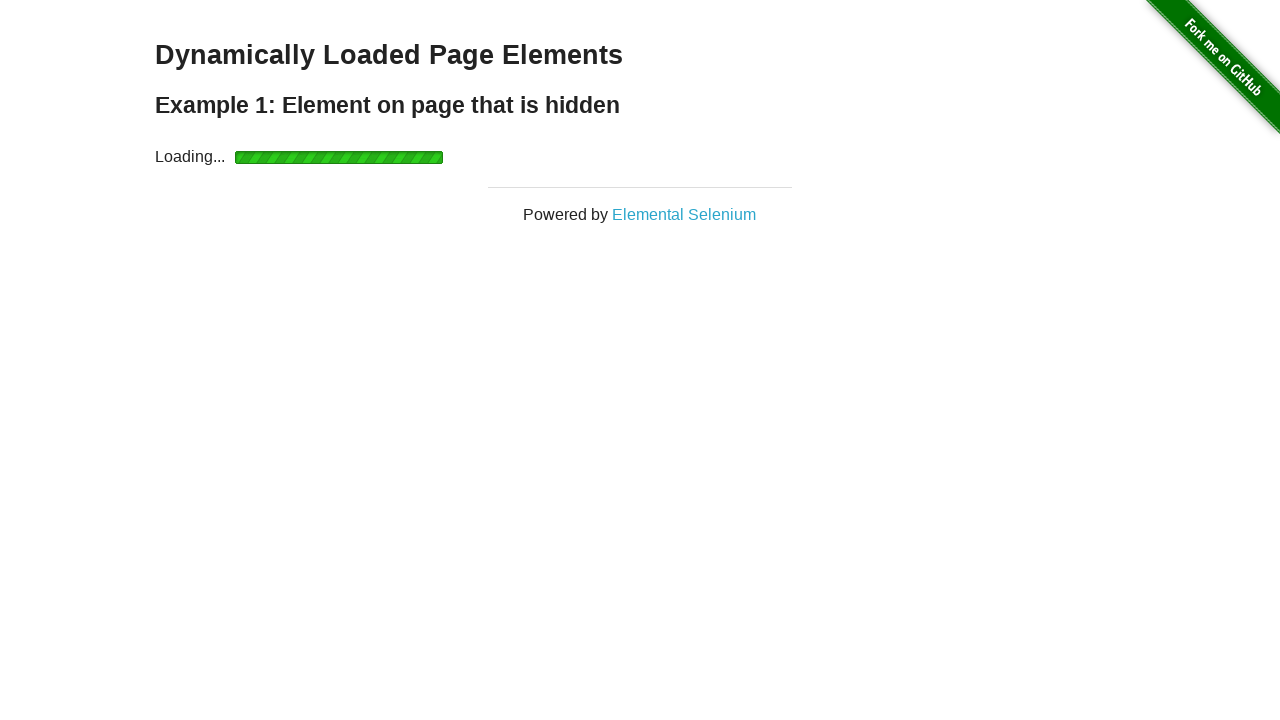

Hidden text in #finish h4 became visible
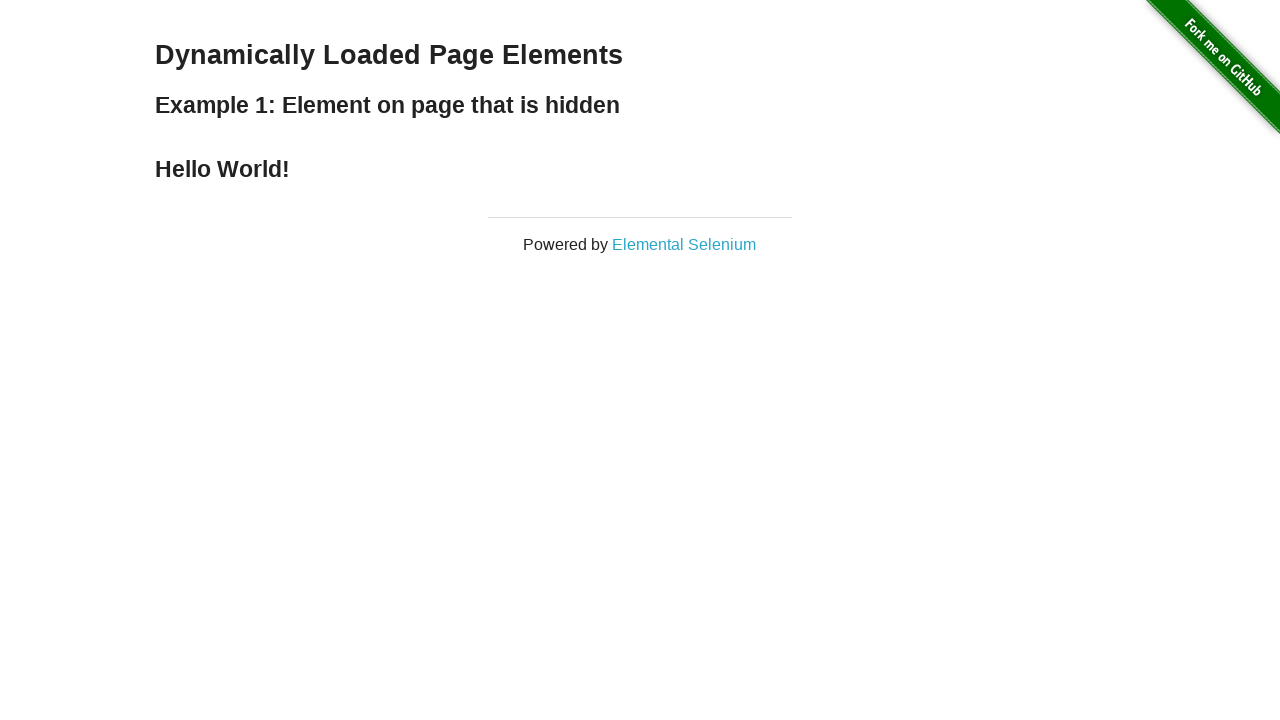

Verified that the text is visible
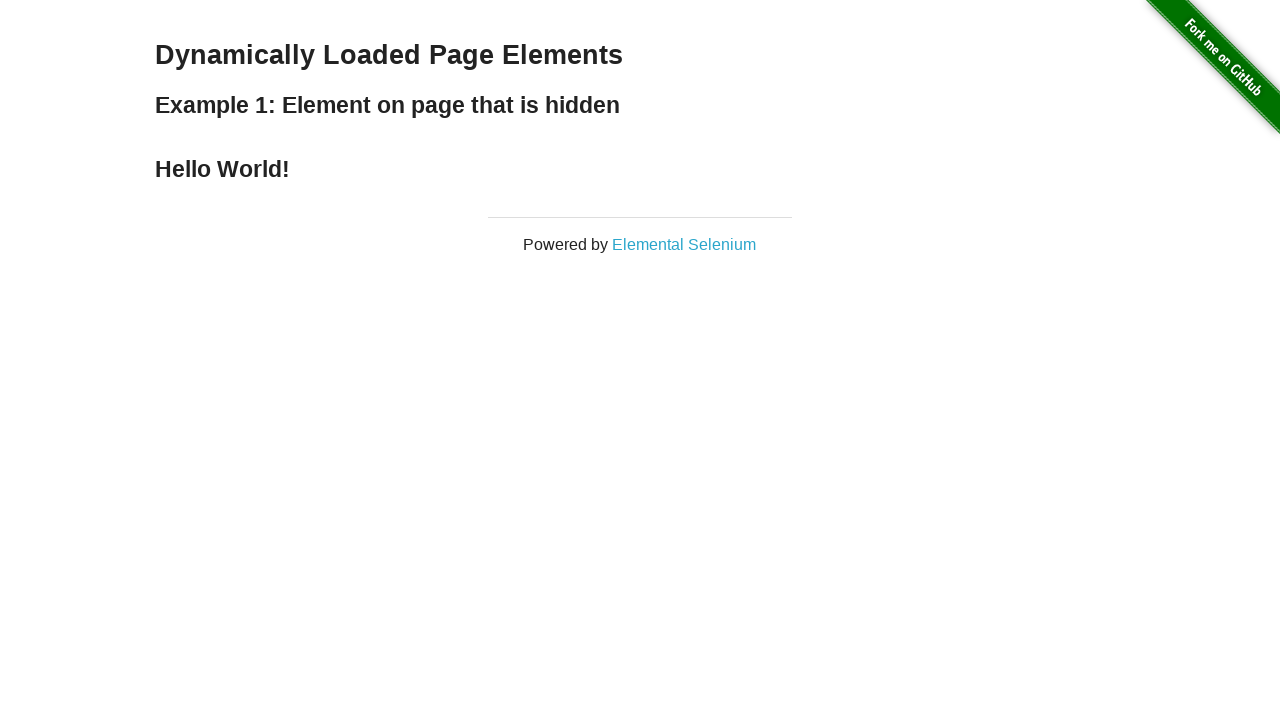

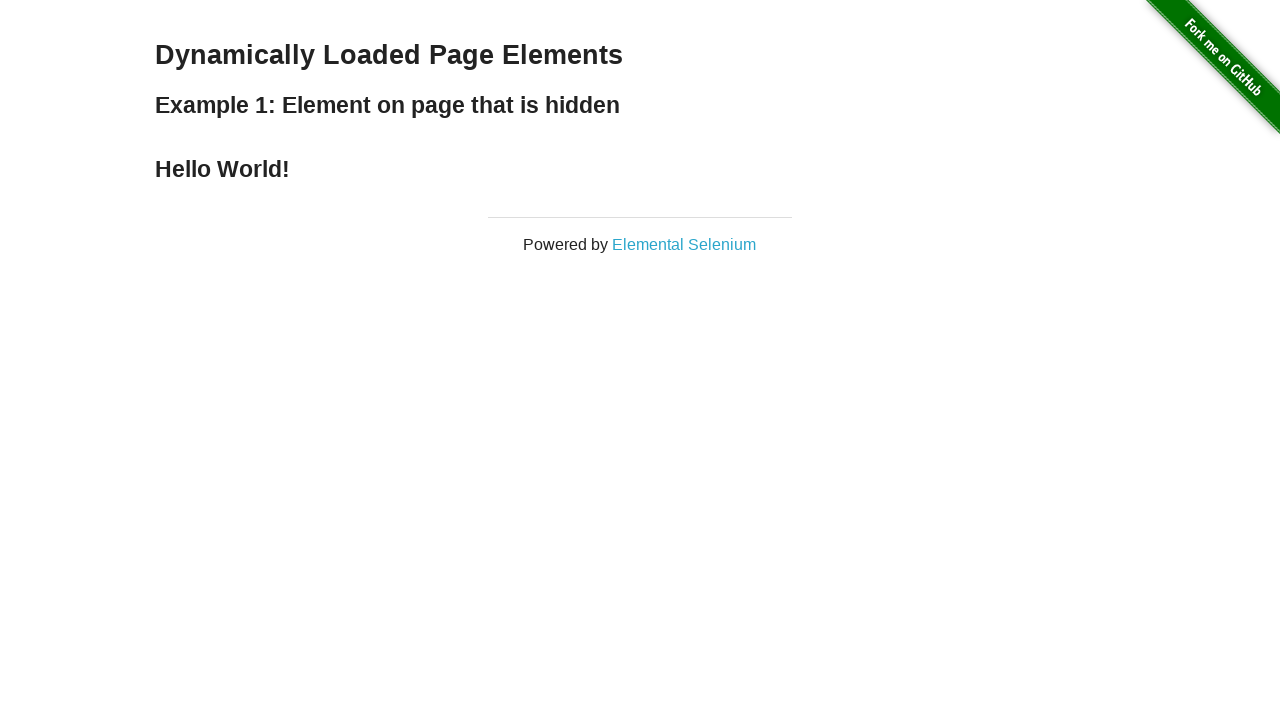